Tests iframe interaction by switching to an iframe, clicking on a filter dropdown, and selecting the "Automation" option from the dropdown list

Starting URL: https://www.globalsqa.com/demo-site/frames-and-windows/#iFrame

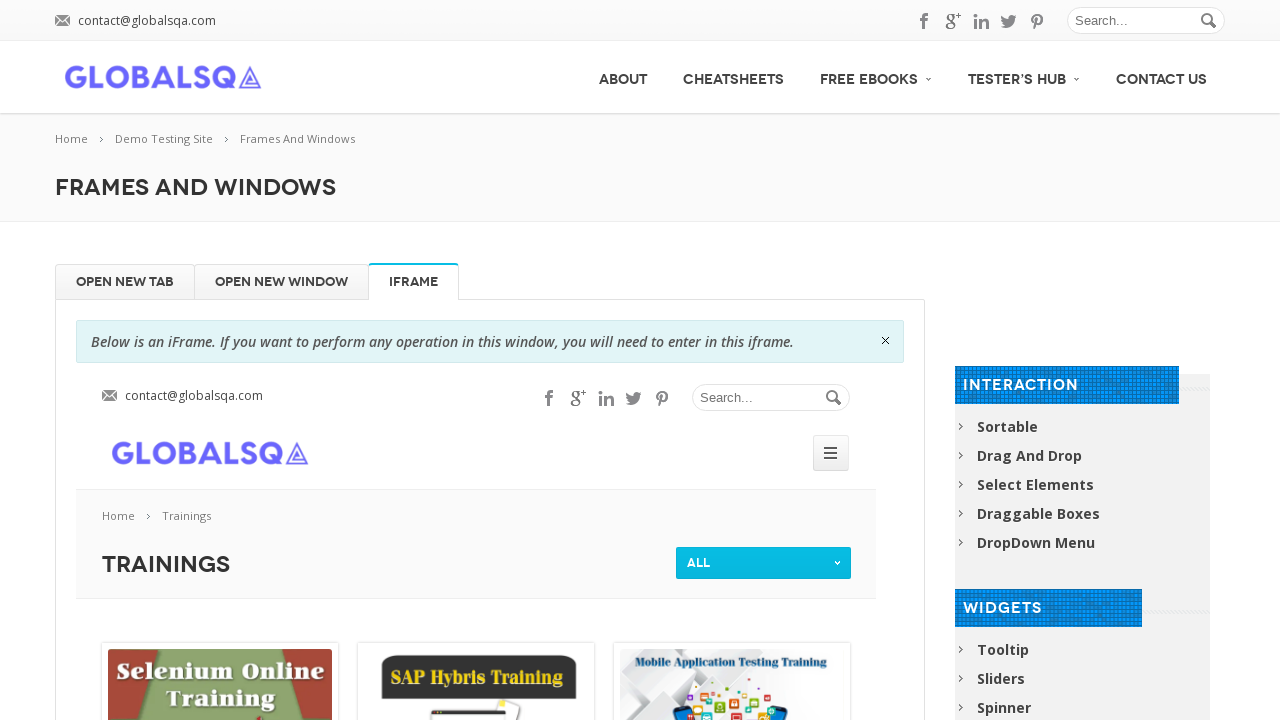

Navigated to the frames and windows demo page
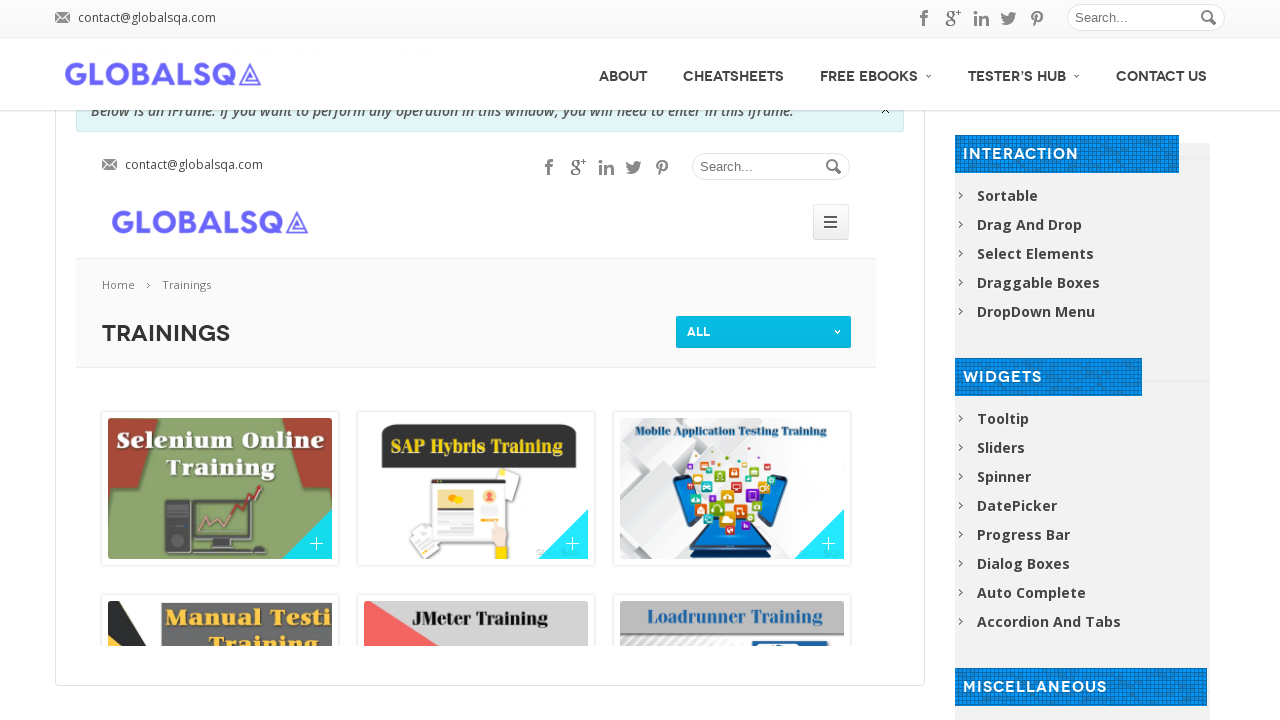

Located and switched to iframe with name 'globalSqa'
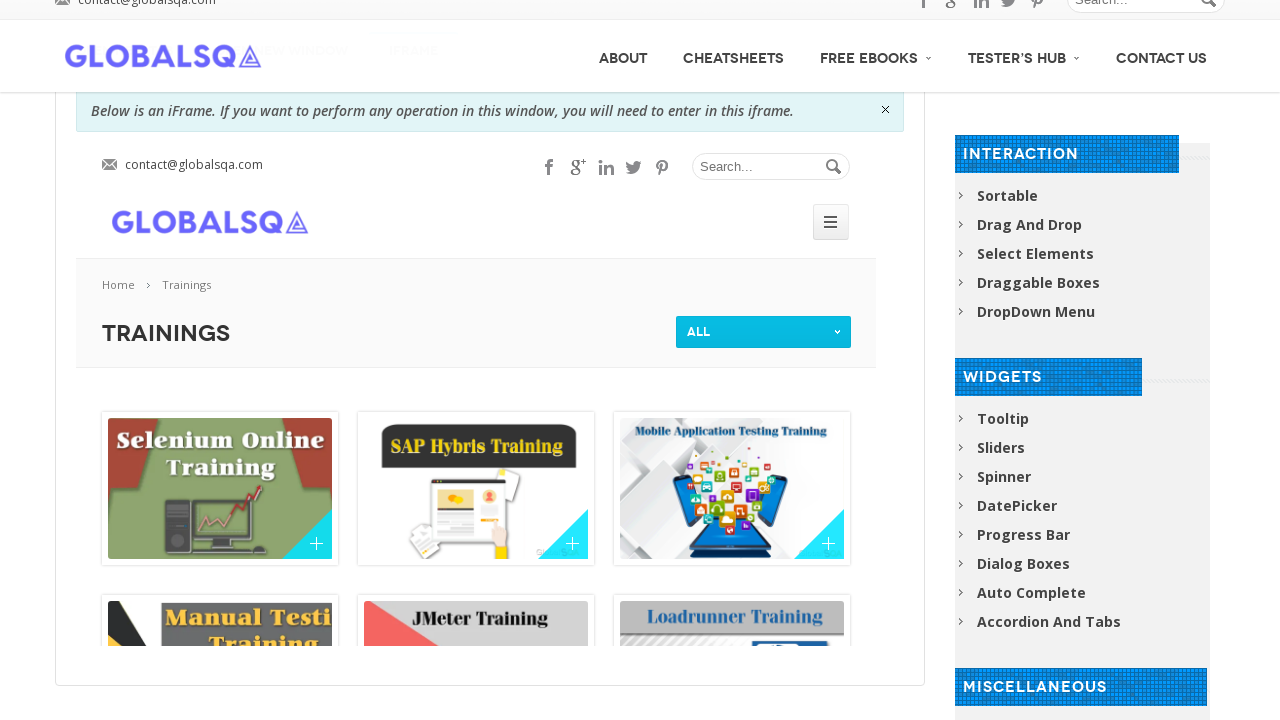

Clicked on the filter dropdown at (764, 332) on iframe[name='globalSqa'] >> internal:control=enter-frame >> #current_filter
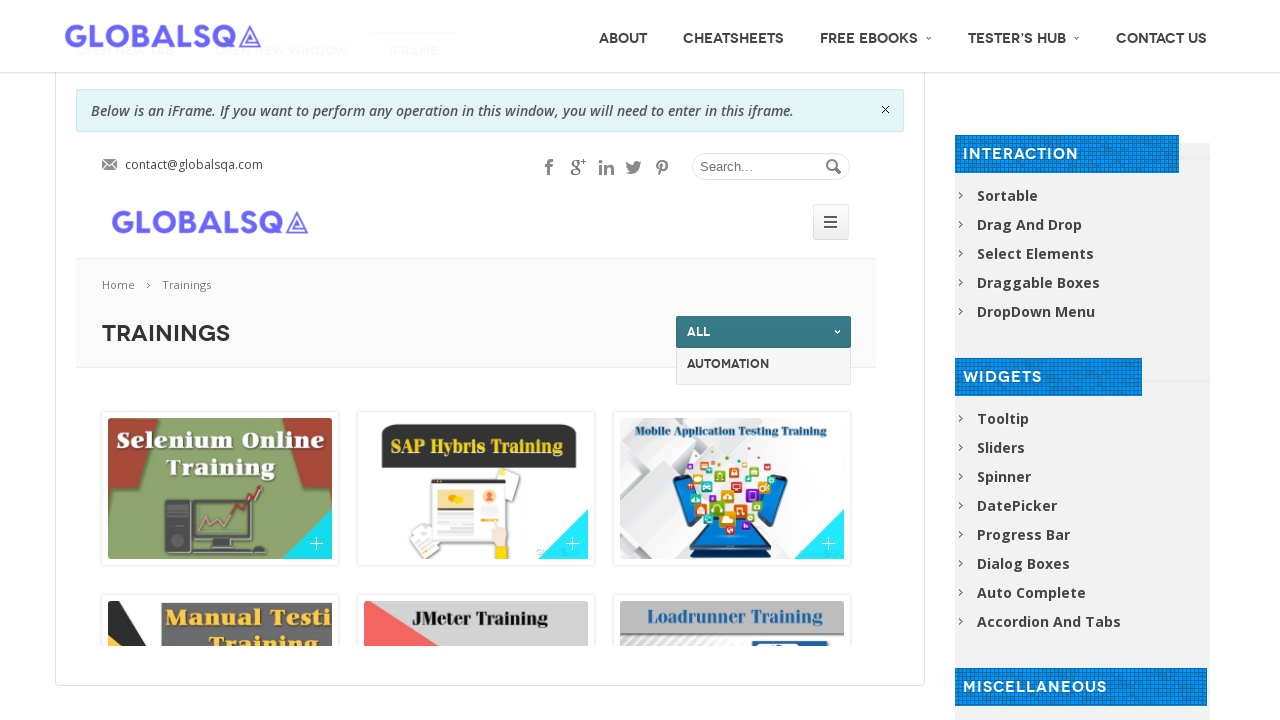

Selected 'Automation' option from the dropdown list at (764, 364) on iframe[name='globalSqa'] >> internal:control=enter-frame >> xpath=//span[@id='cu
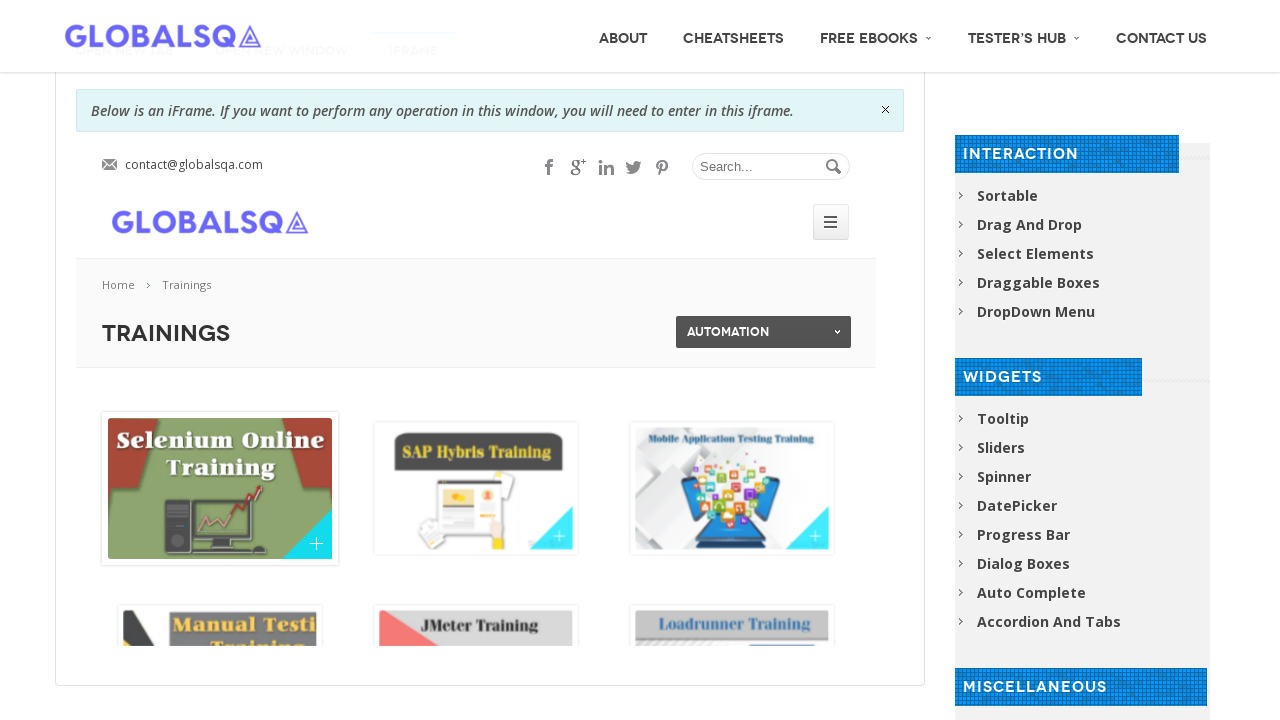

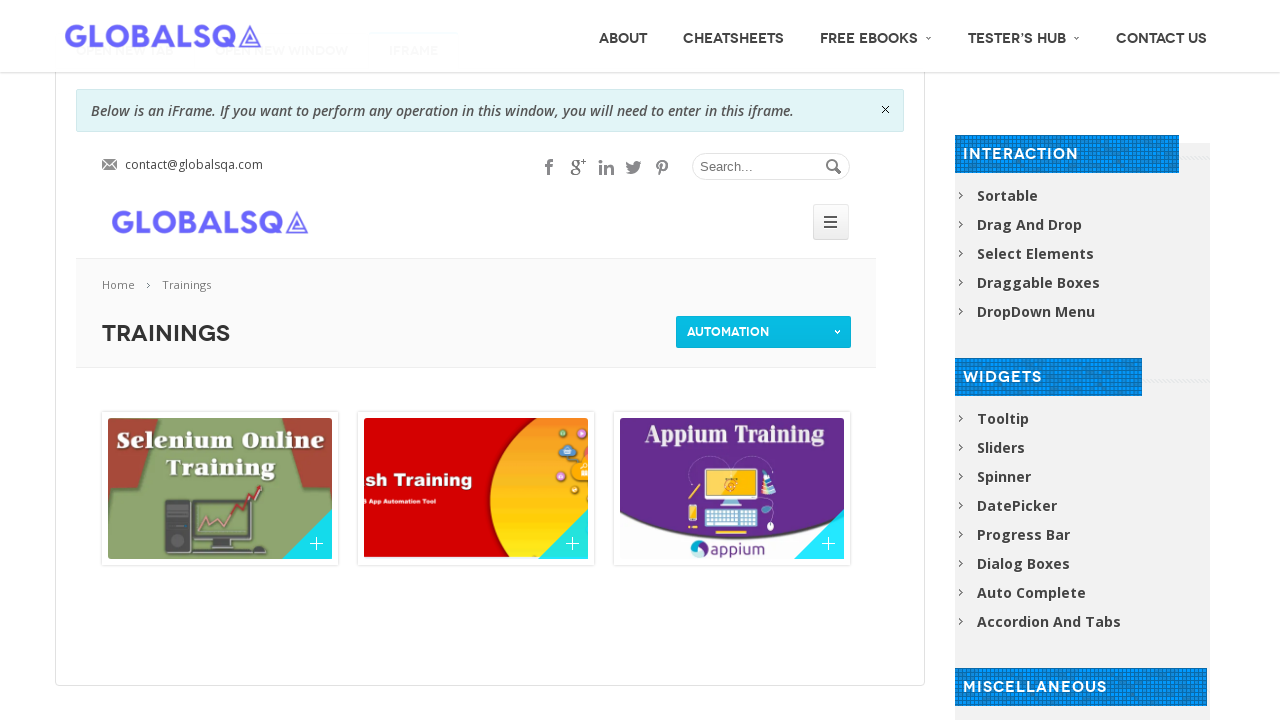